Tests checkbox functionality by clicking a checkbox to check and uncheck it, verifying its state after each action

Starting URL: https://rahulshettyacademy.com/AutomationPractice/

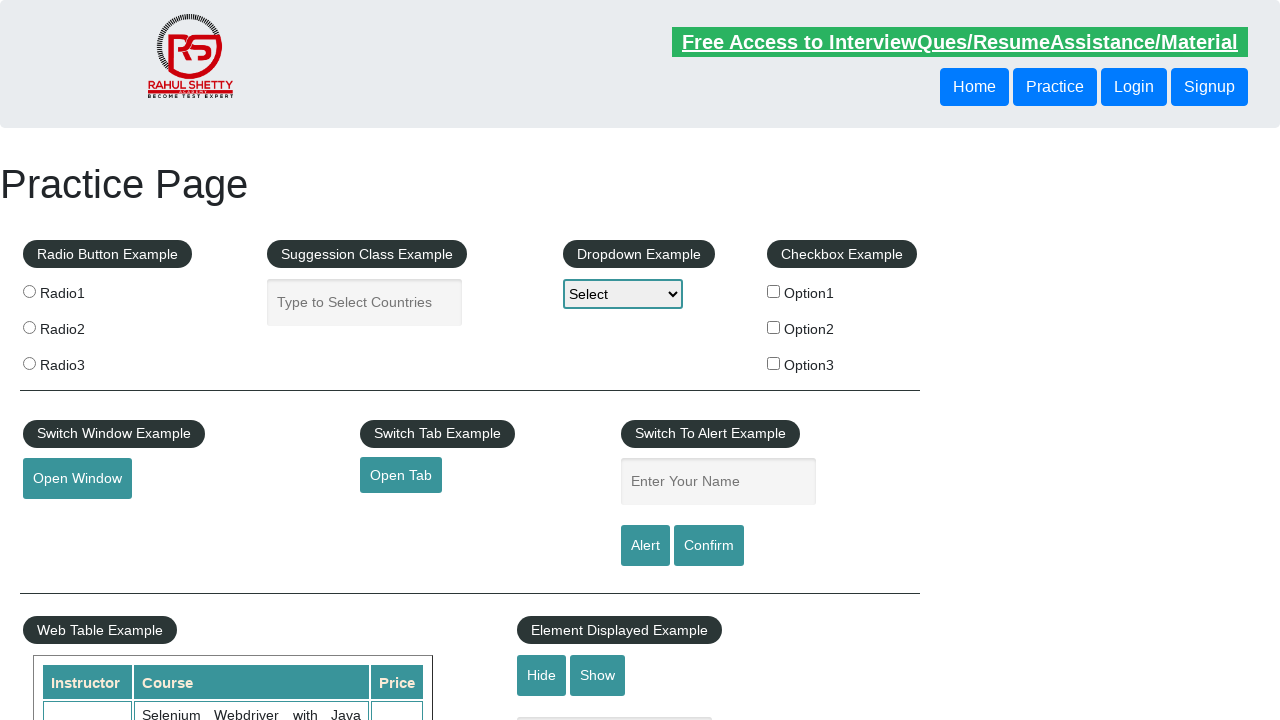

Clicked checkbox with value 'option1' to check it at (774, 291) on xpath=//input[@value='option1']
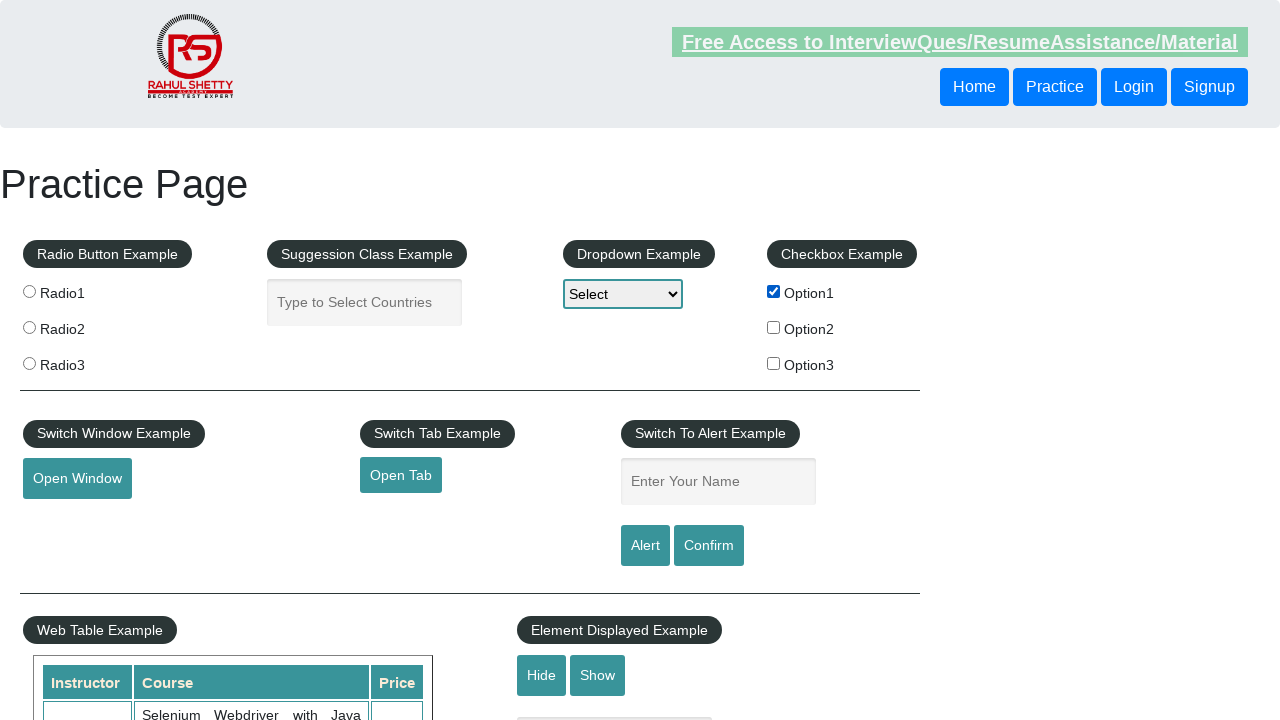

Verified that checkbox with value 'option1' is checked
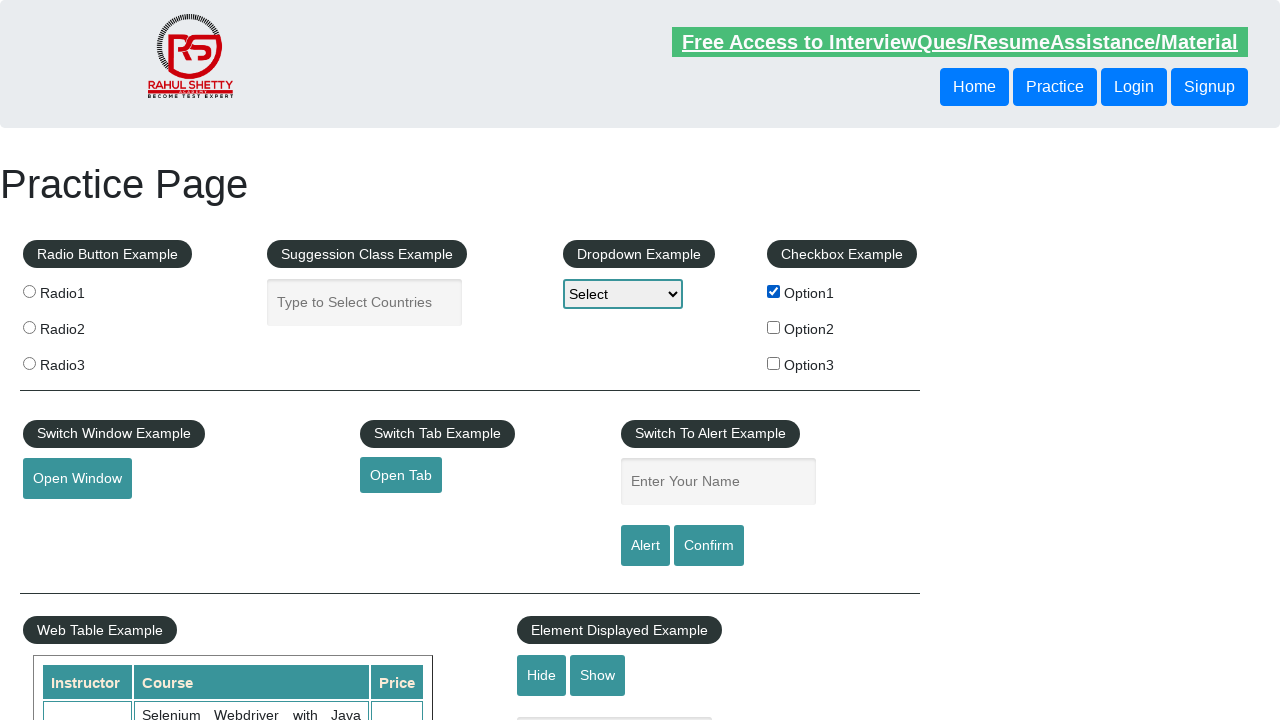

Clicked checkbox with value 'option1' to uncheck it at (774, 291) on xpath=//input[@value='option1']
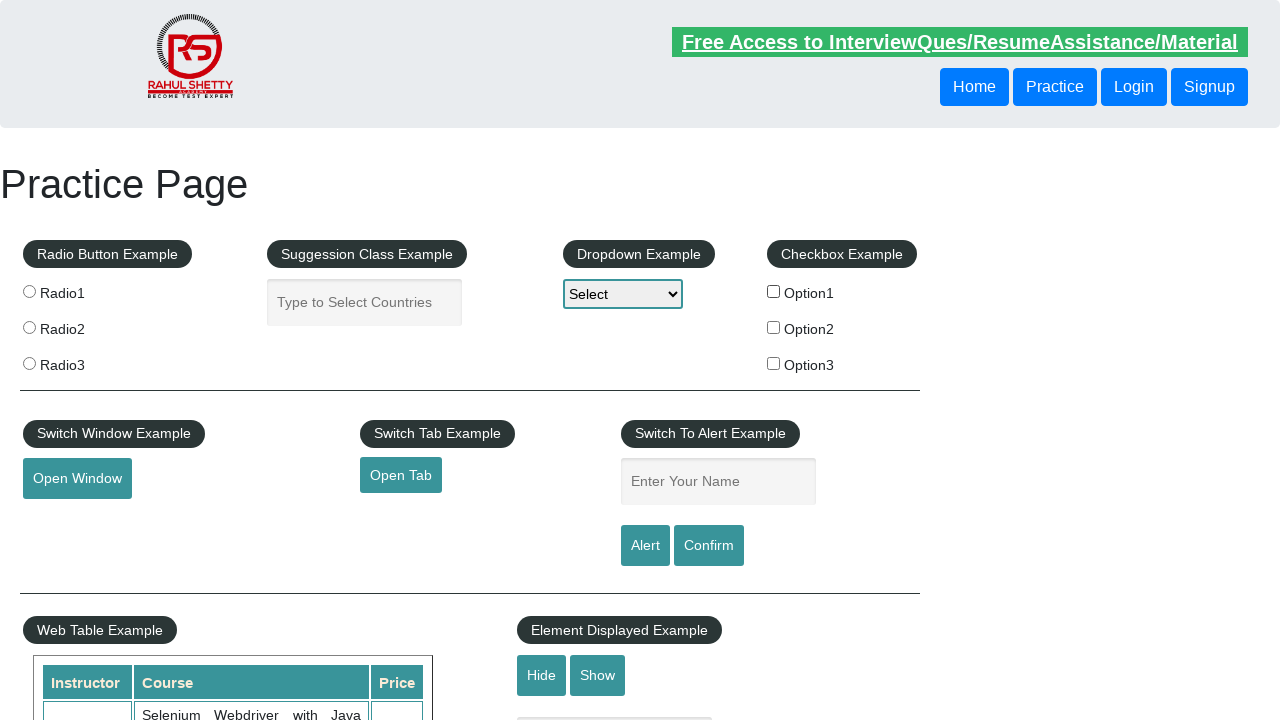

Verified that checkbox with value 'option1' is unchecked
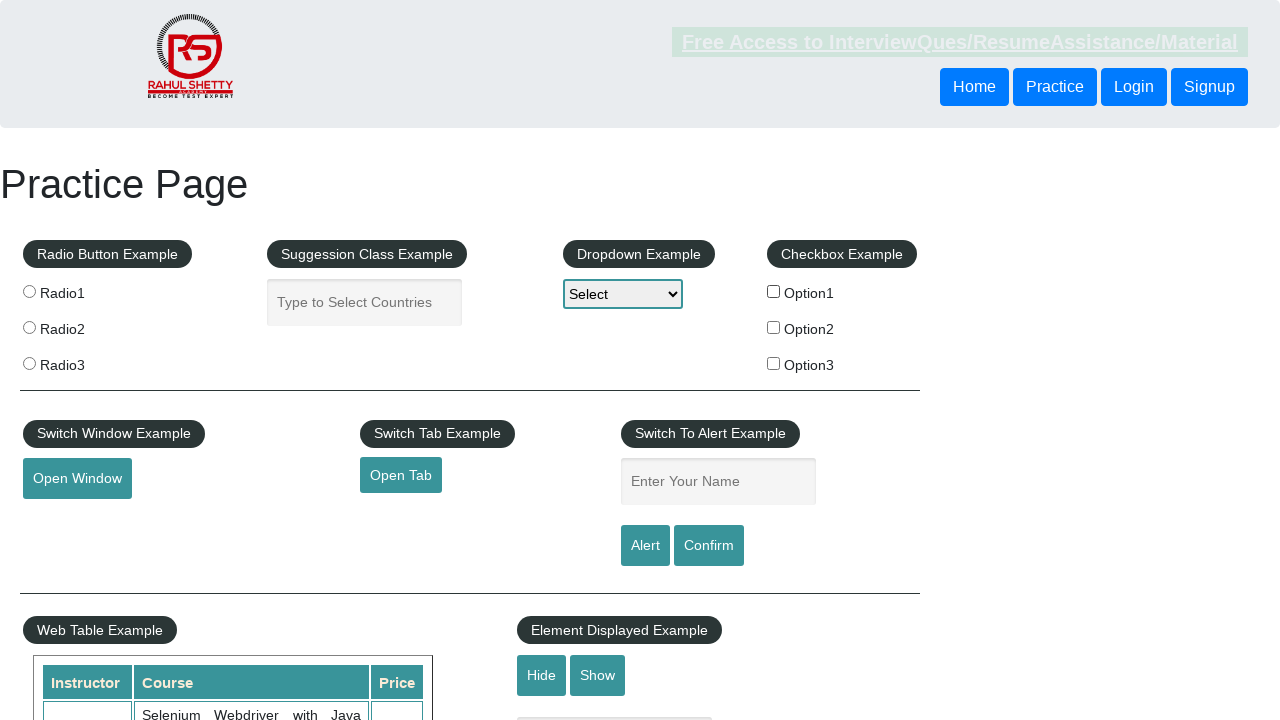

Counted total checkboxes on page: 3
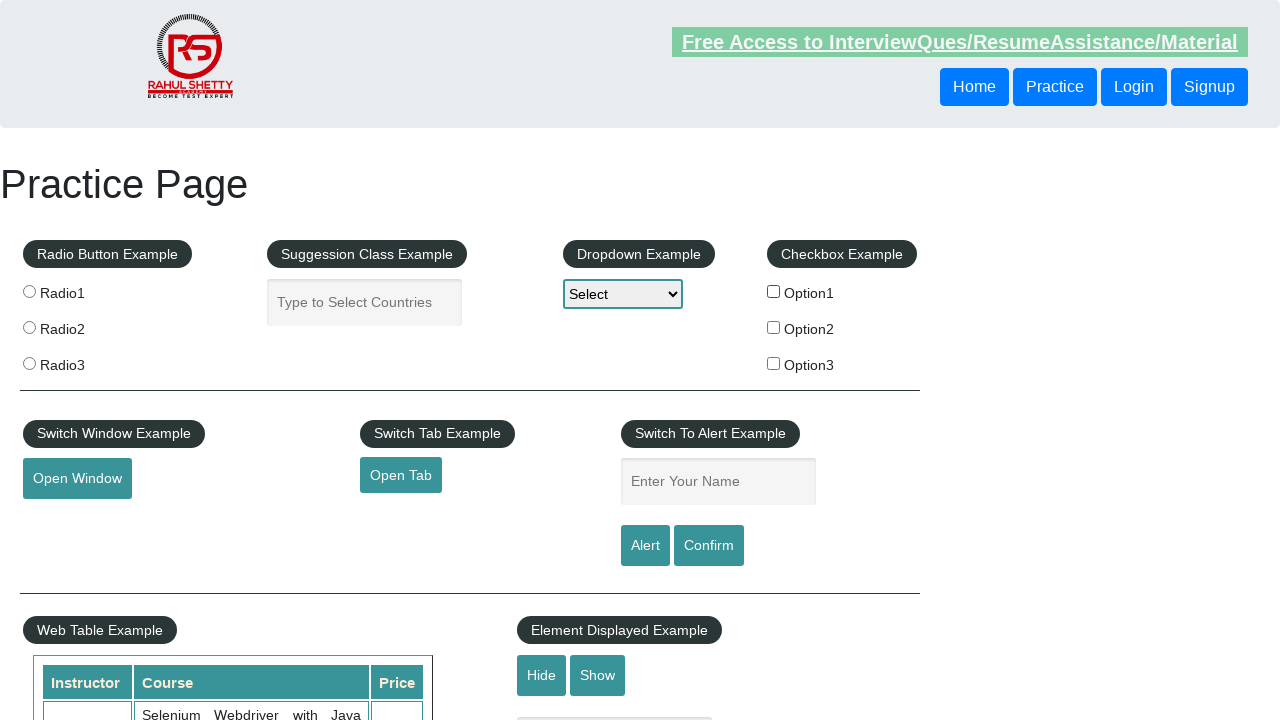

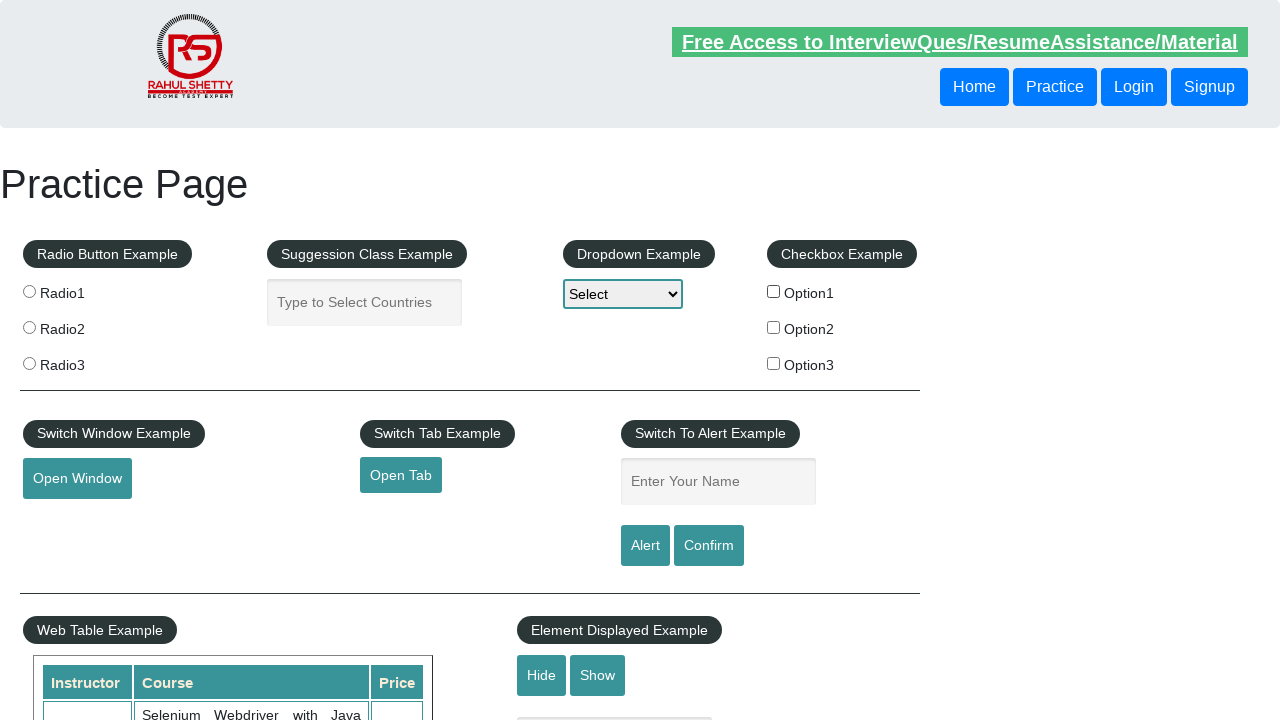